Tests selection behavior of radio buttons and checkboxes by clicking them and verifying their selected state

Starting URL: https://automationfc.github.io/basic-form/index.html

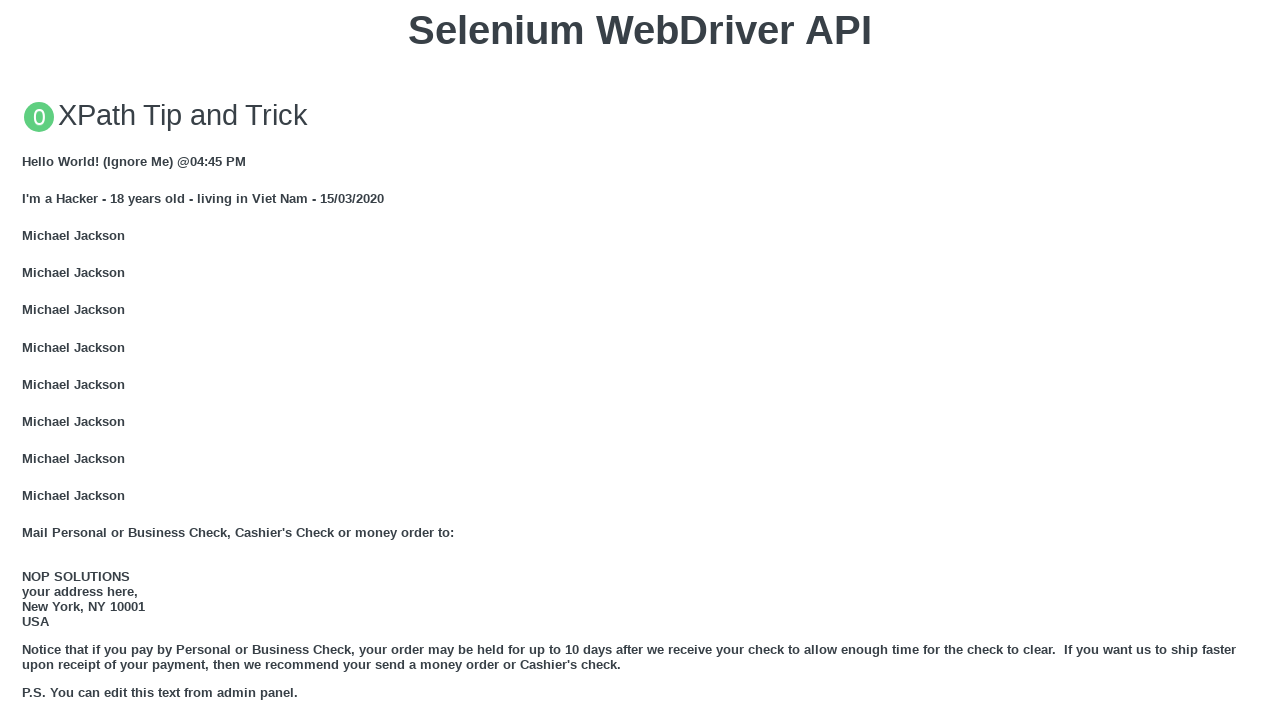

Clicked on 'under_18' radio button at (28, 360) on #under_18
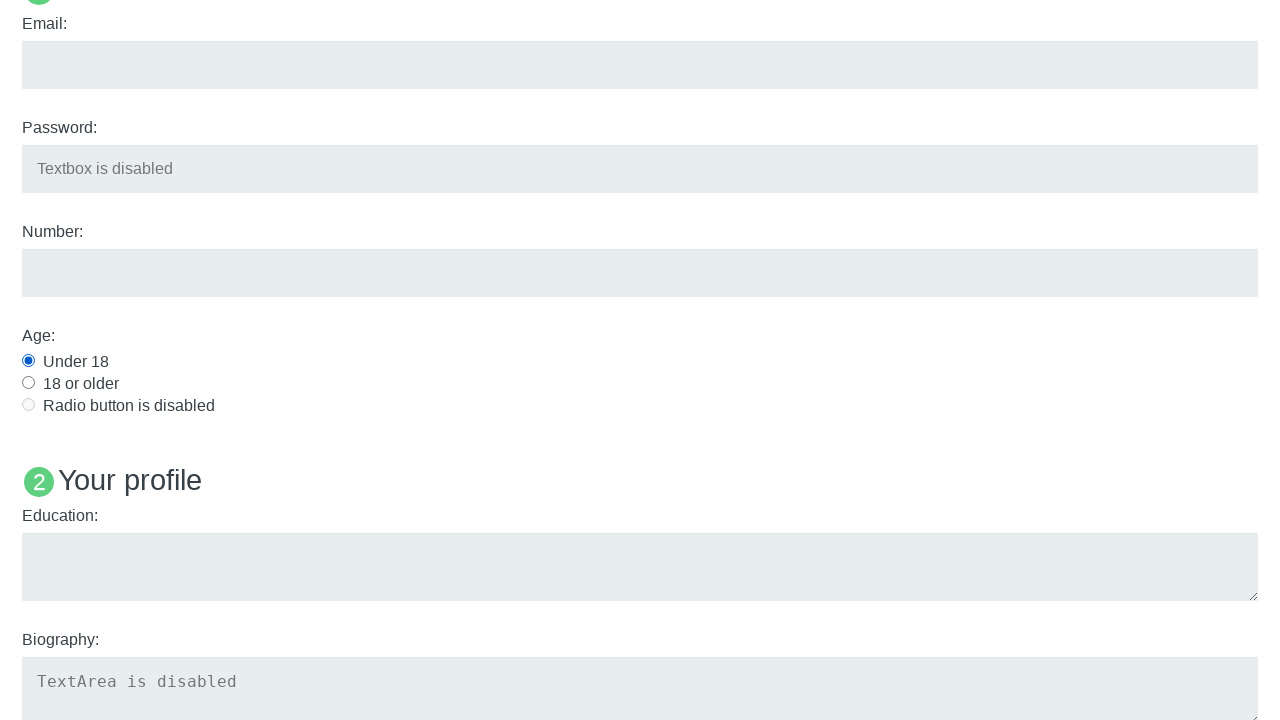

Clicked on 'java' checkbox at (28, 361) on #java
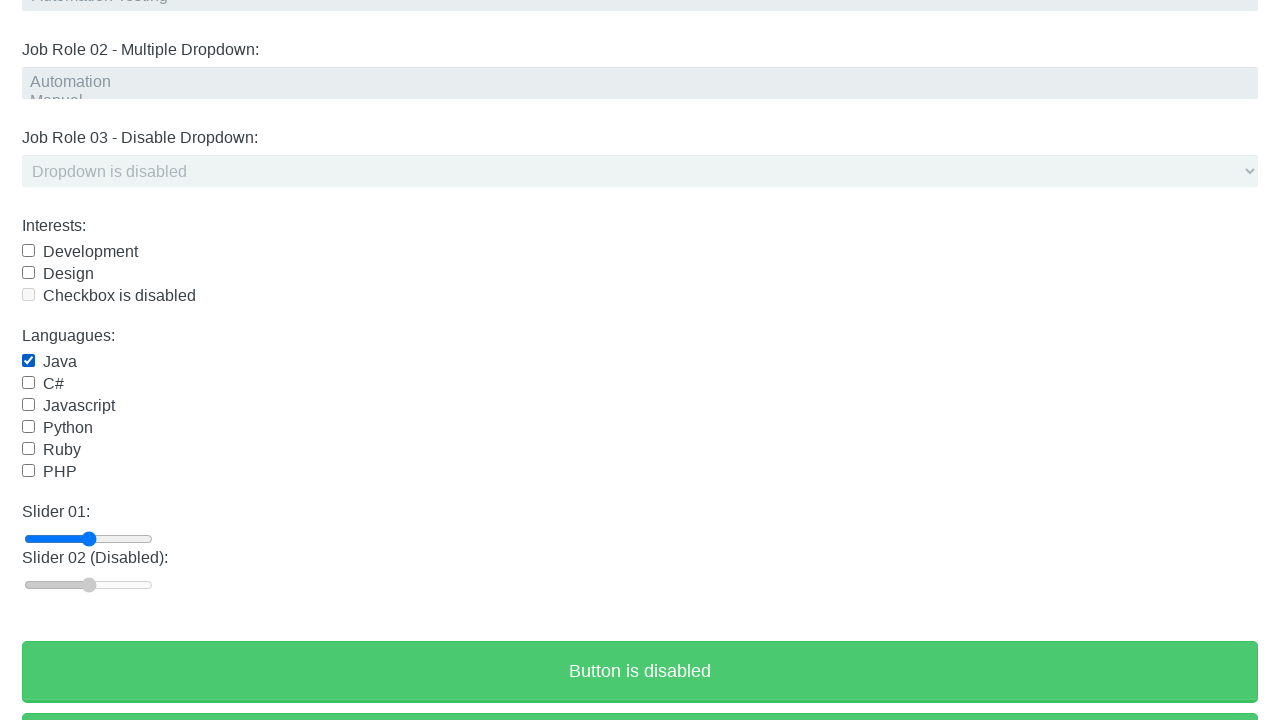

Verified 'under_18' radio button is selected
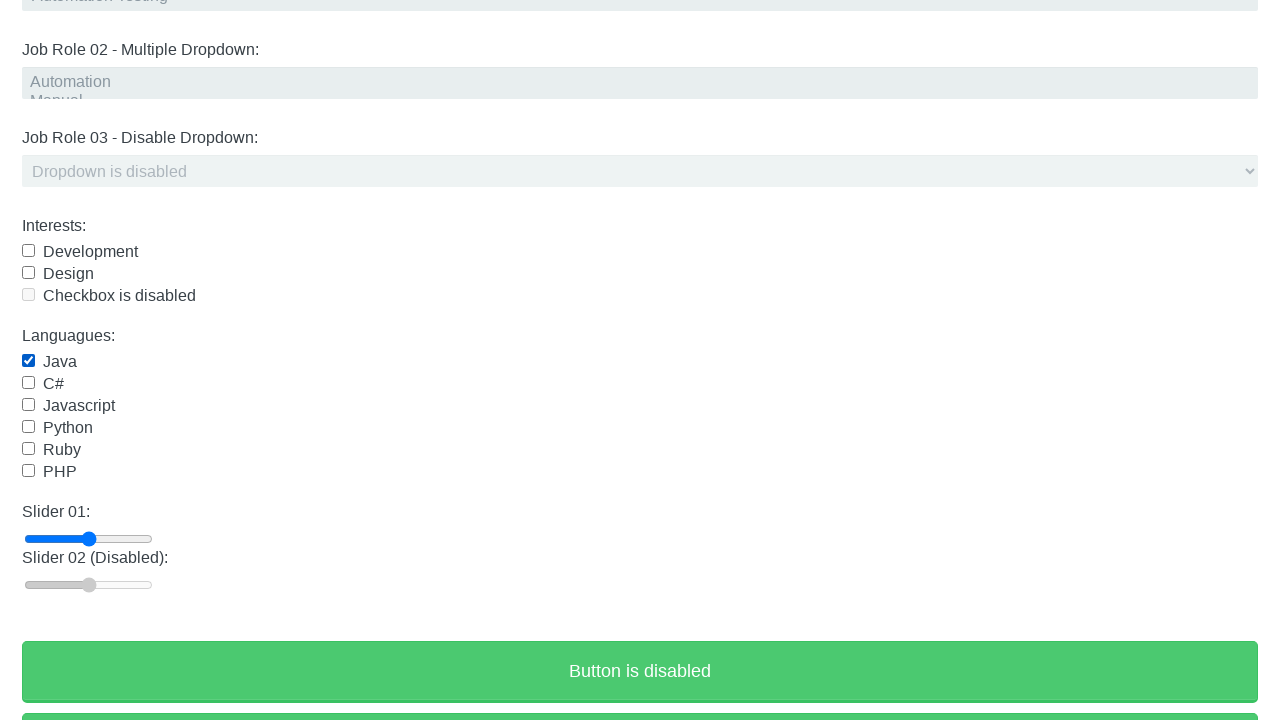

Verified 'java' checkbox is selected
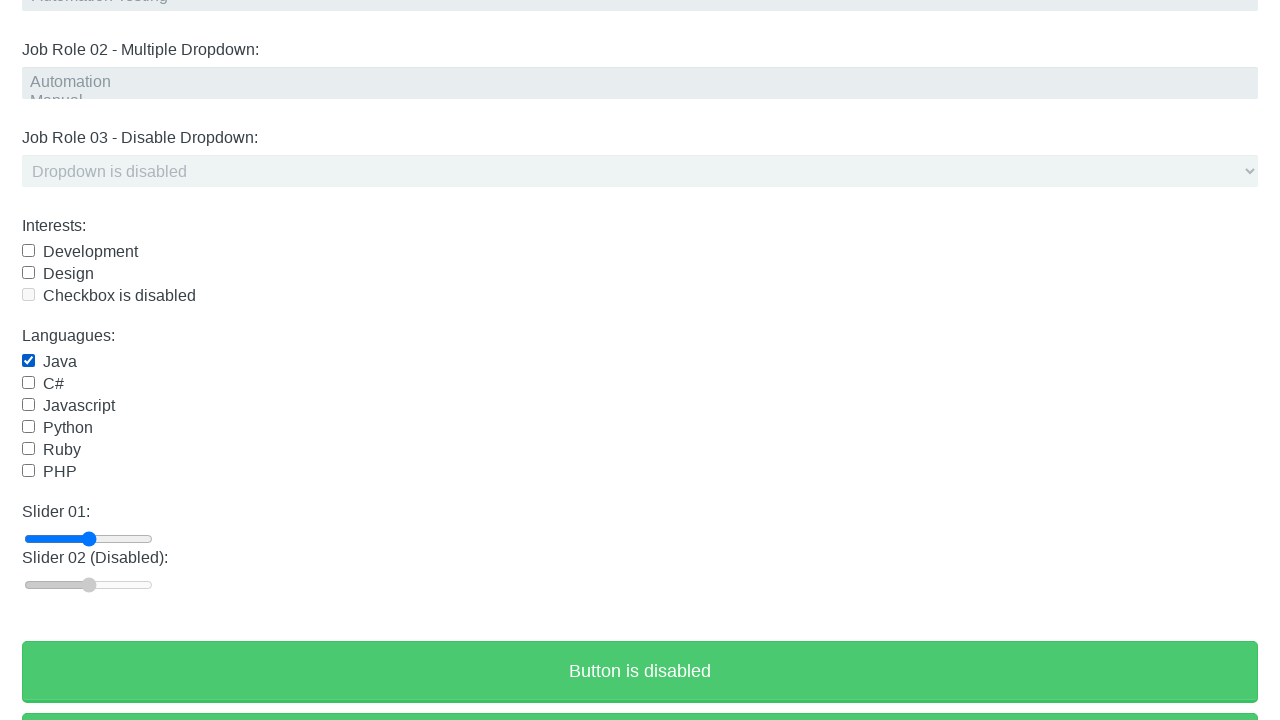

Clicked on 'java' checkbox again to deselect it at (28, 361) on #java
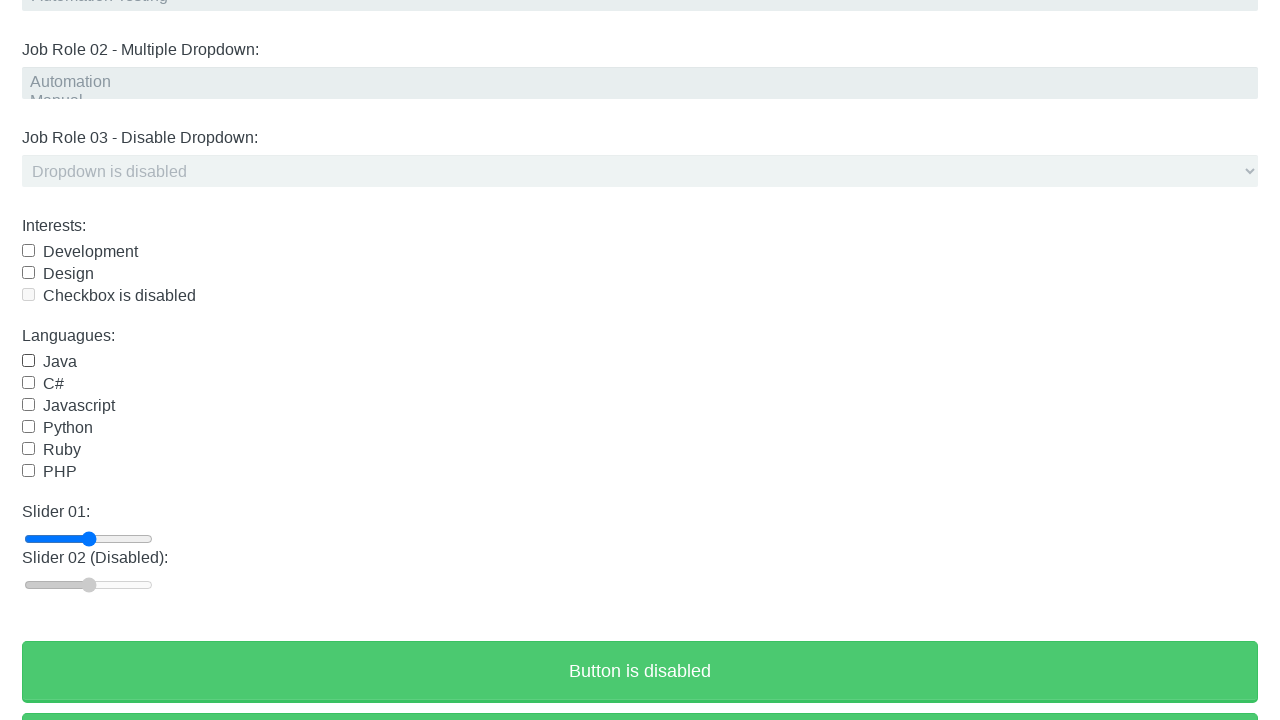

Verified 'java' checkbox is no longer selected
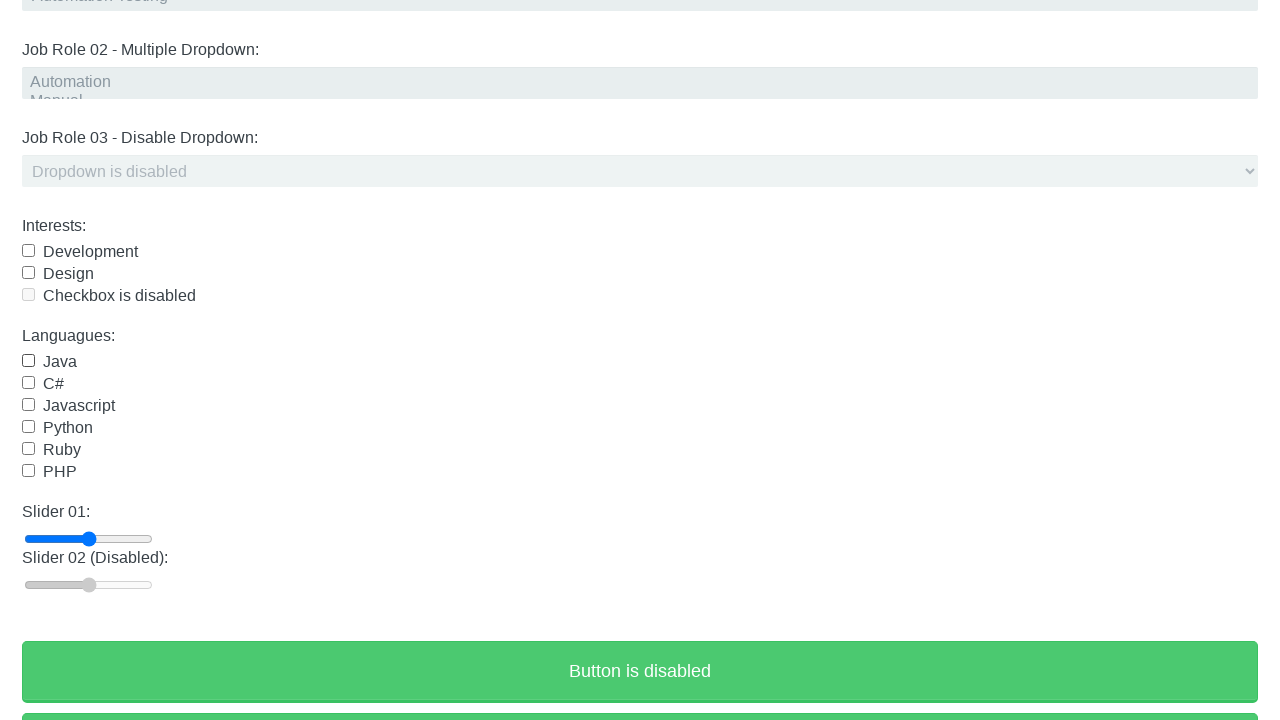

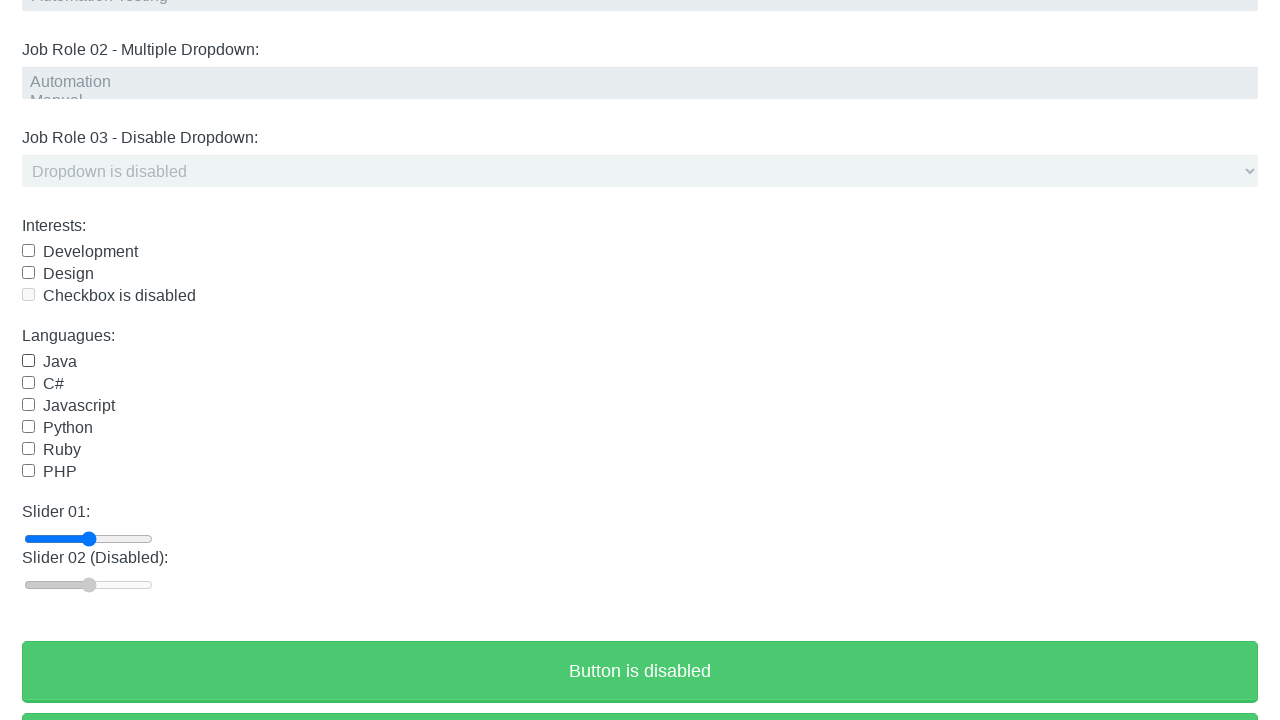